Tests adding jQuery Growl notification library to a page via JavaScript injection and displays a notification message on the page

Starting URL: http://the-internet.herokuapp.com

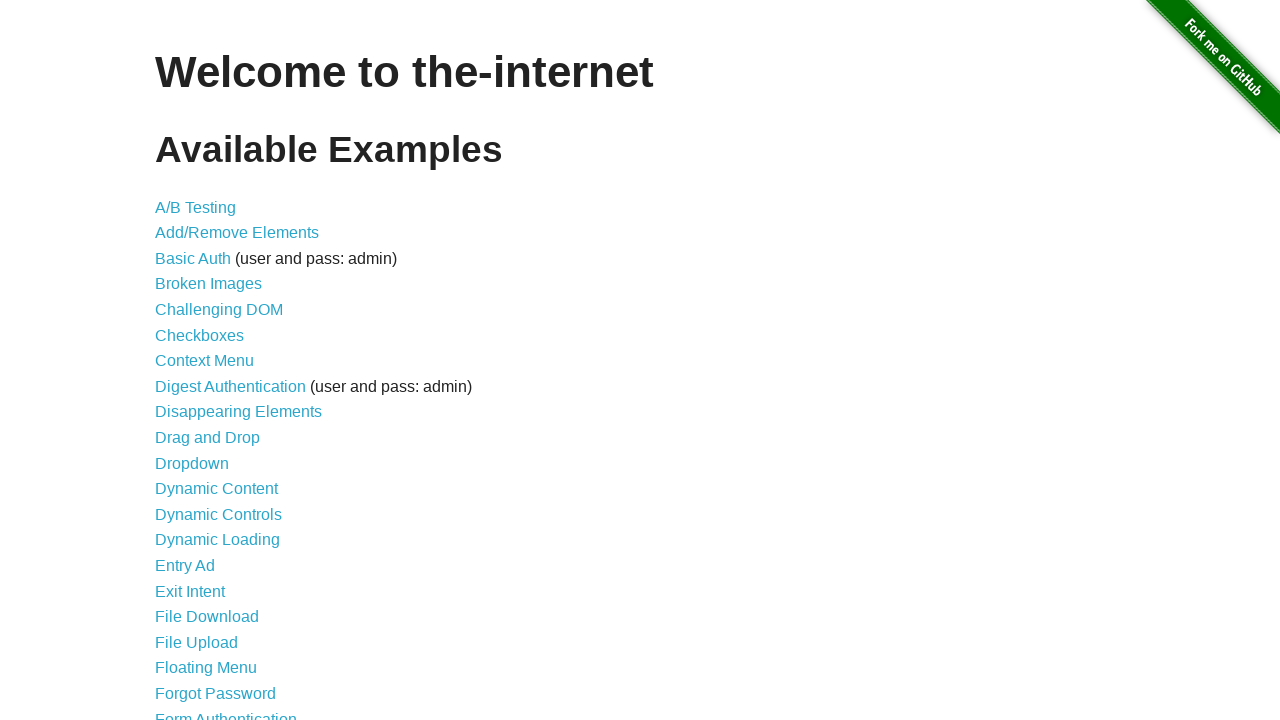

Checked for jQuery and injected it if not present
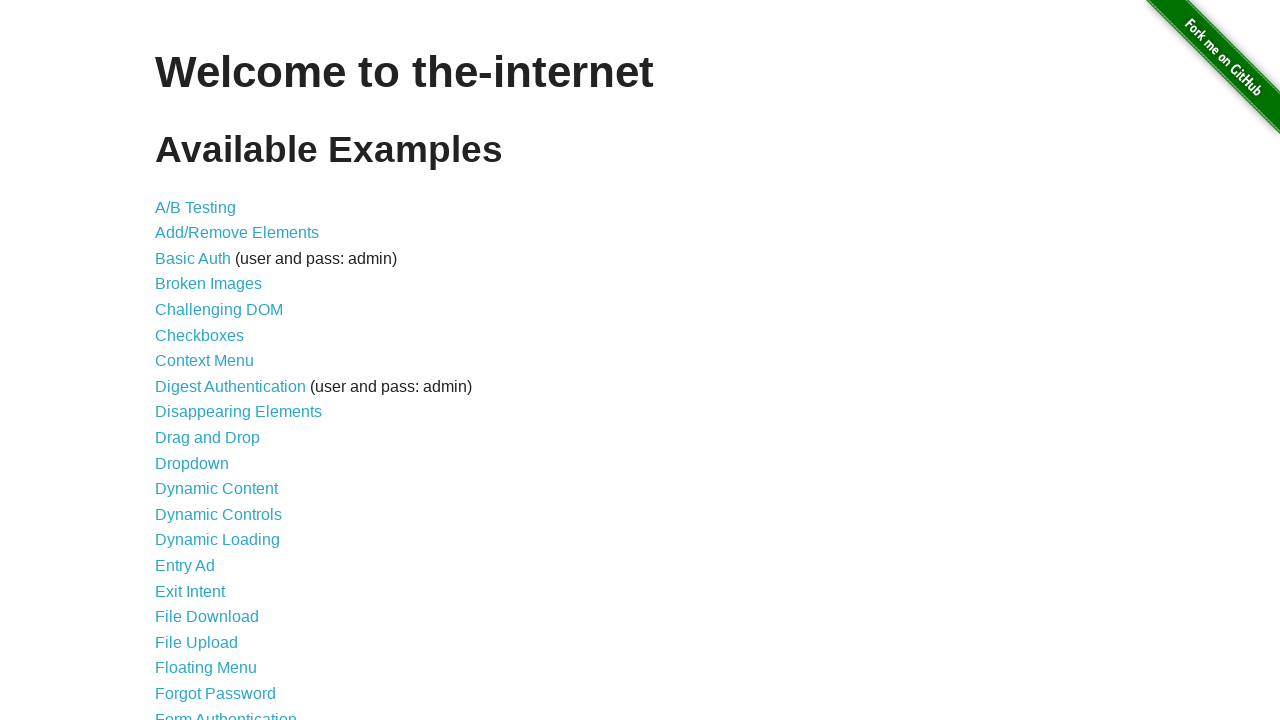

jQuery library loaded successfully
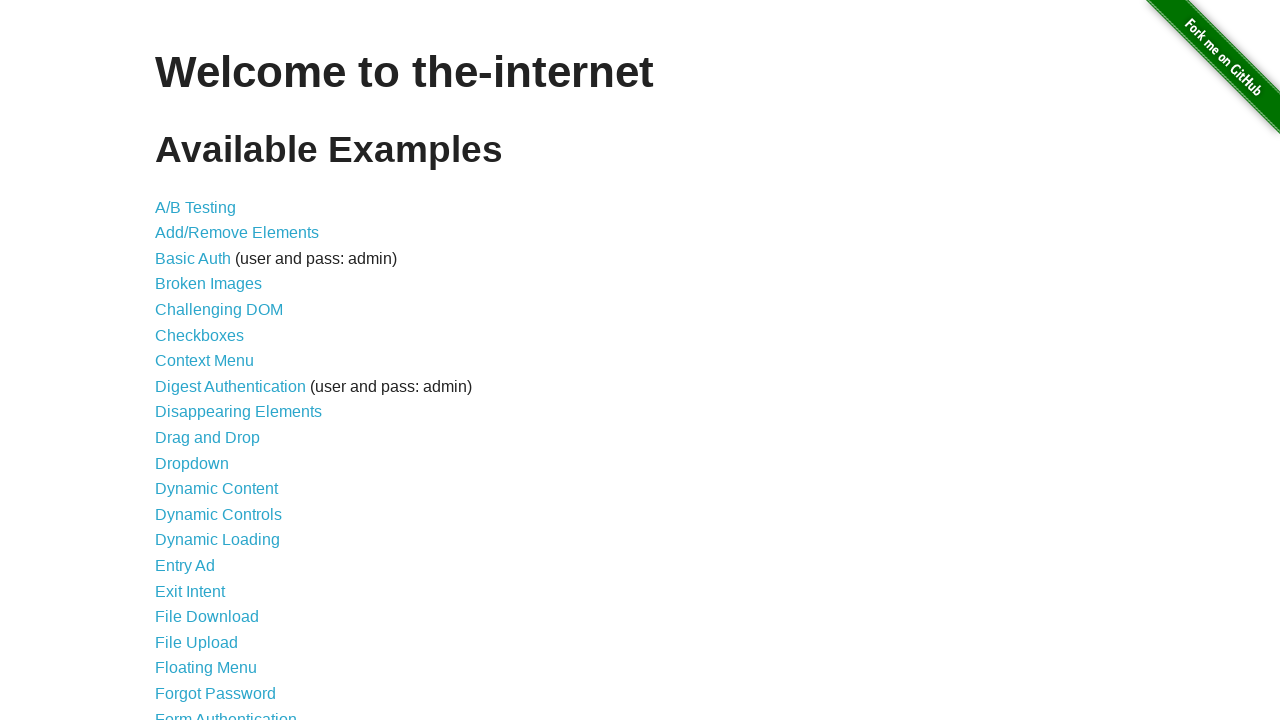

Injected jQuery Growl notification library script
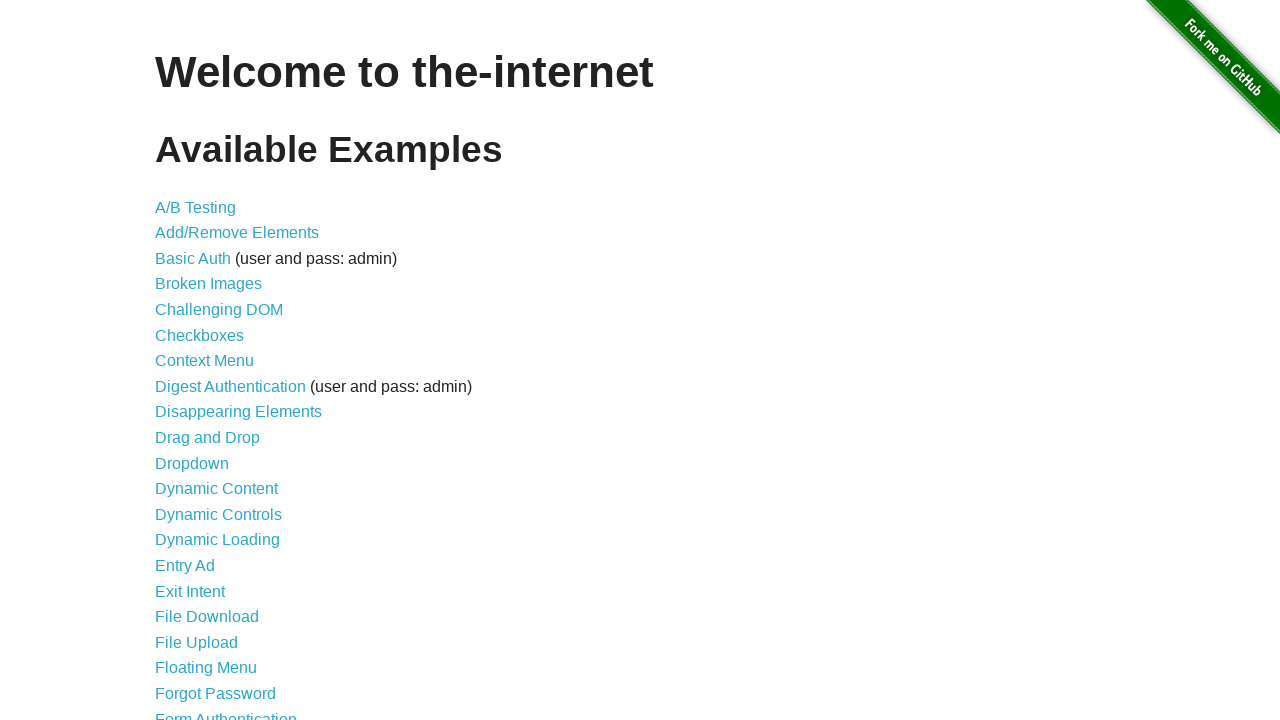

Added jQuery Growl stylesheet to page
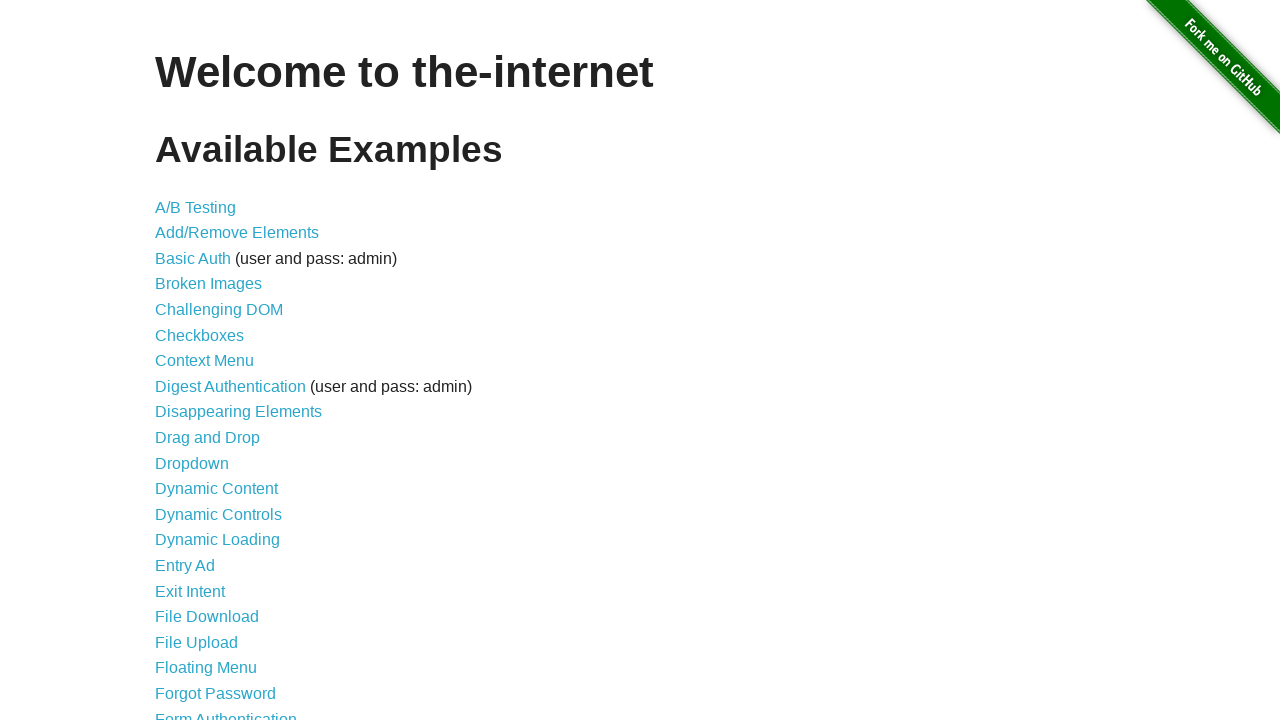

jQuery Growl library fully loaded and available
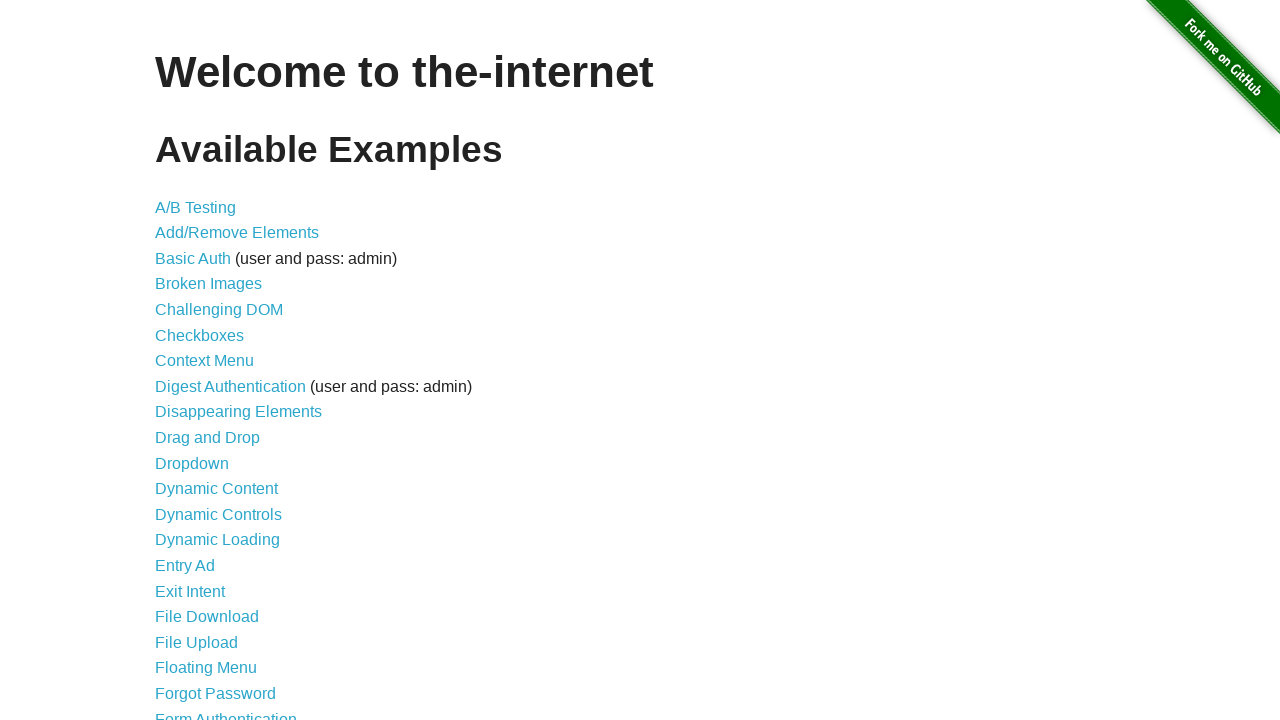

Displayed jQuery Growl notification with title 'GET' and message '/'
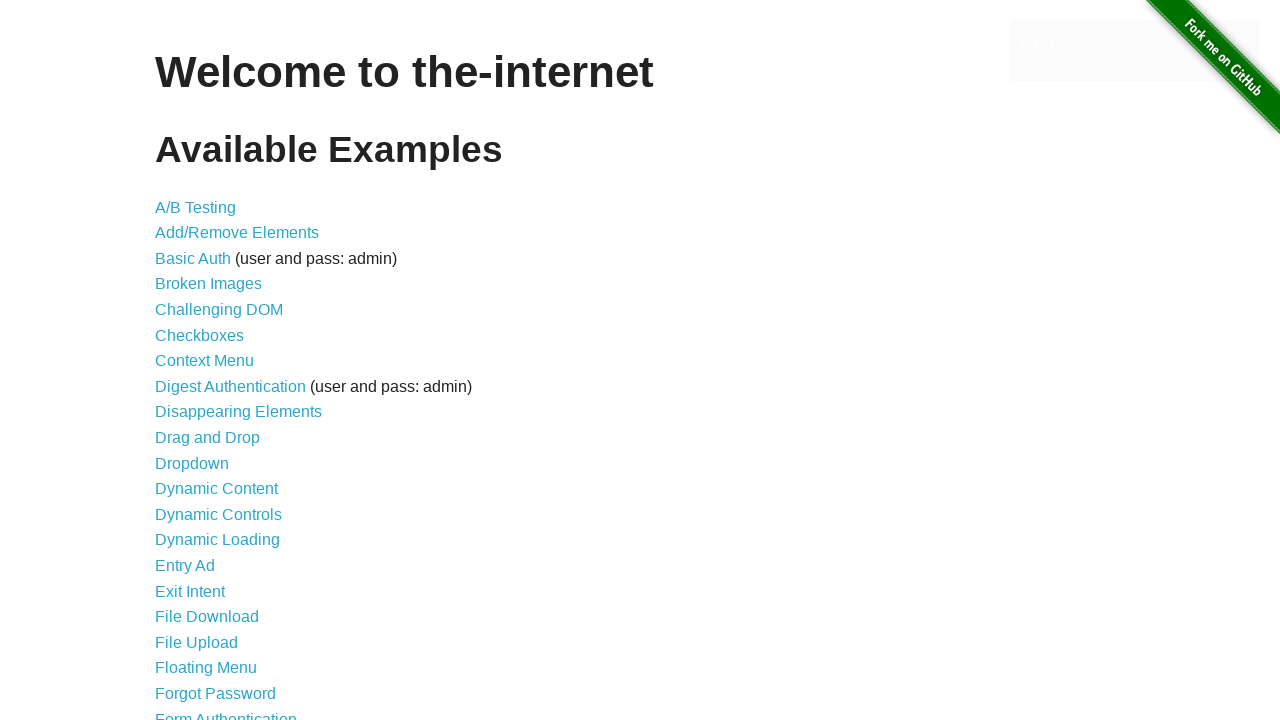

Waited 2 seconds to observe the notification on page
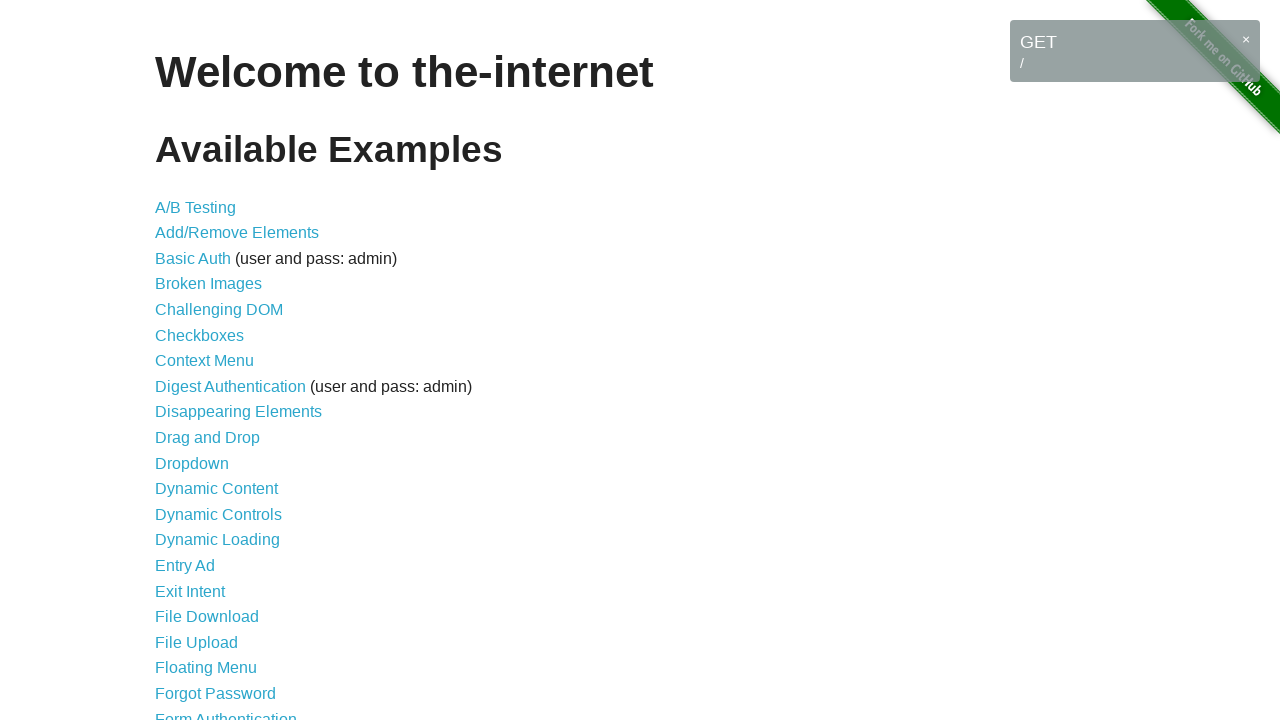

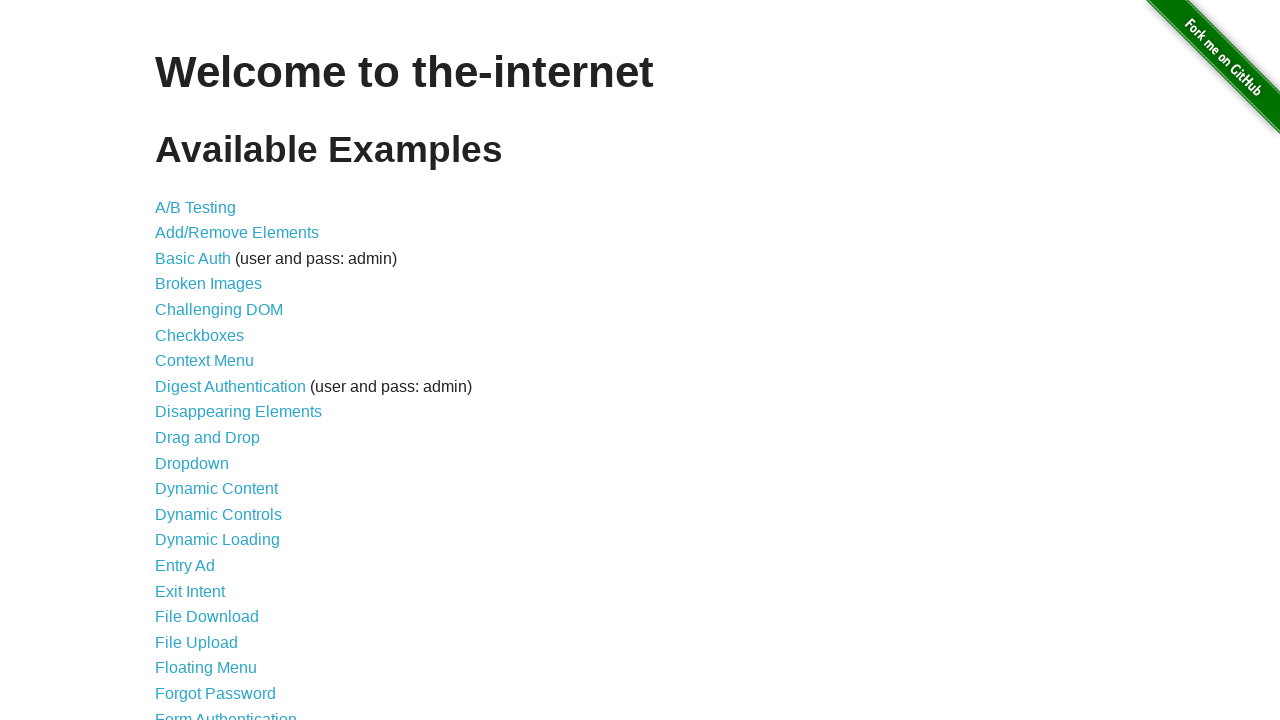